Tests clicking a button with dynamic ID three times and accepting alert popups on the UI Testing Playground dynamic ID page.

Starting URL: http://uitestingplayground.com/dynamicid/

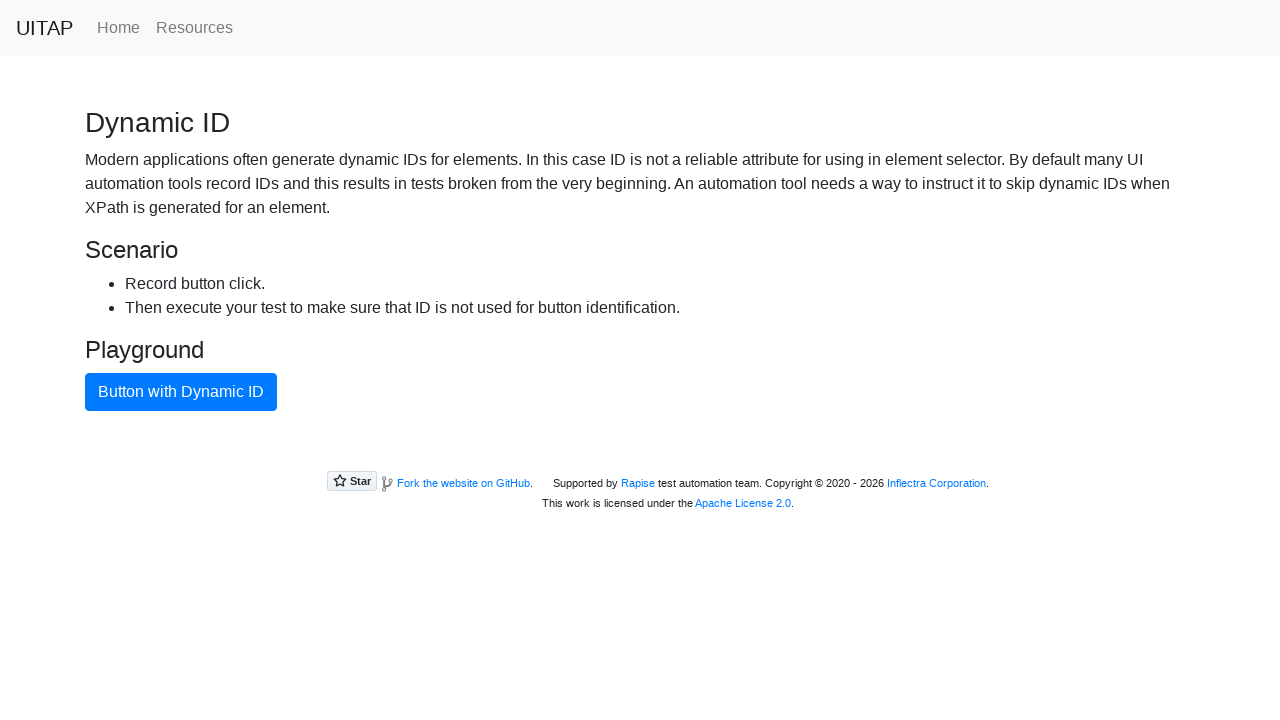

Set up dialog handler to accept alert popups
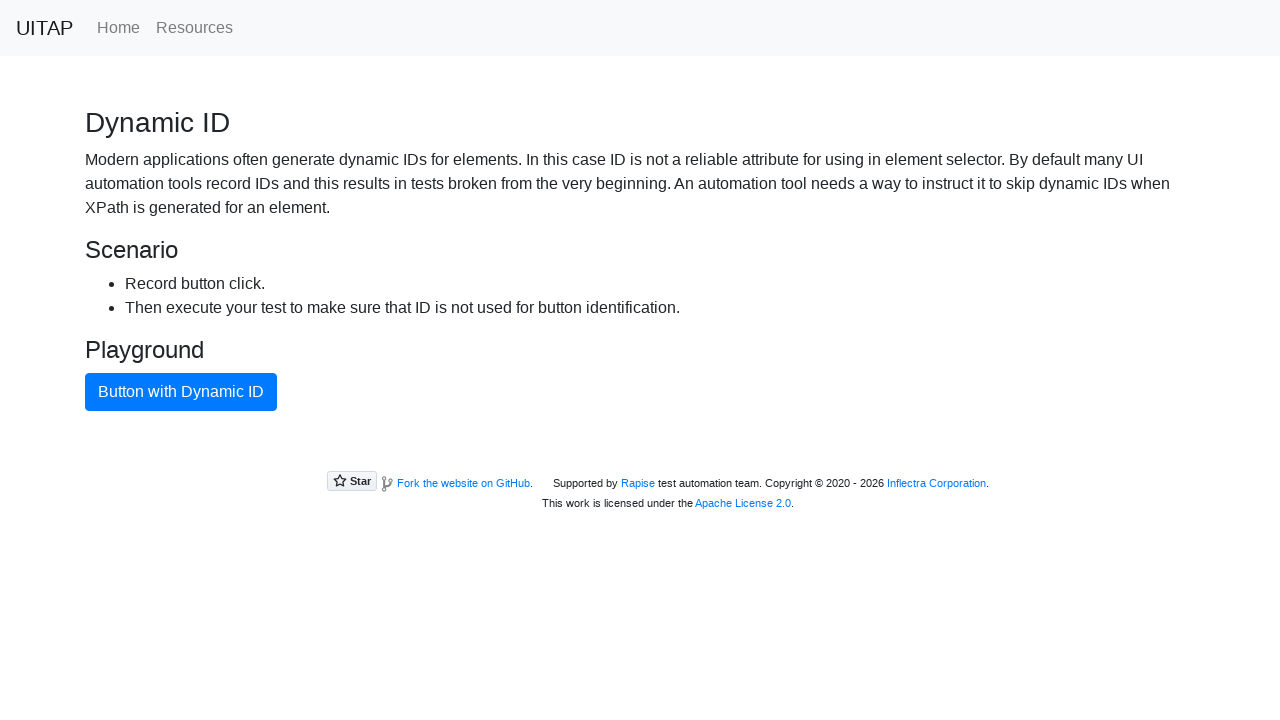

Clicked button with dynamic ID (attempt 1) at (181, 392) on button.btn
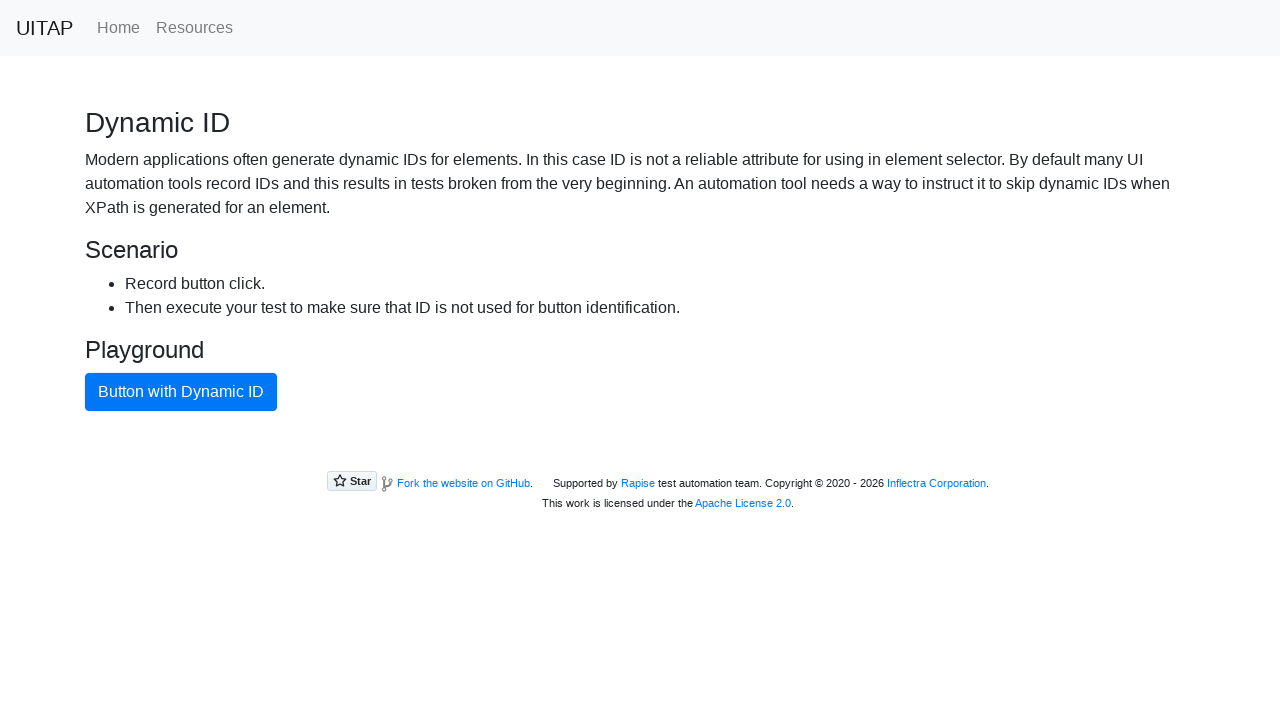

Waited 1 second before next action
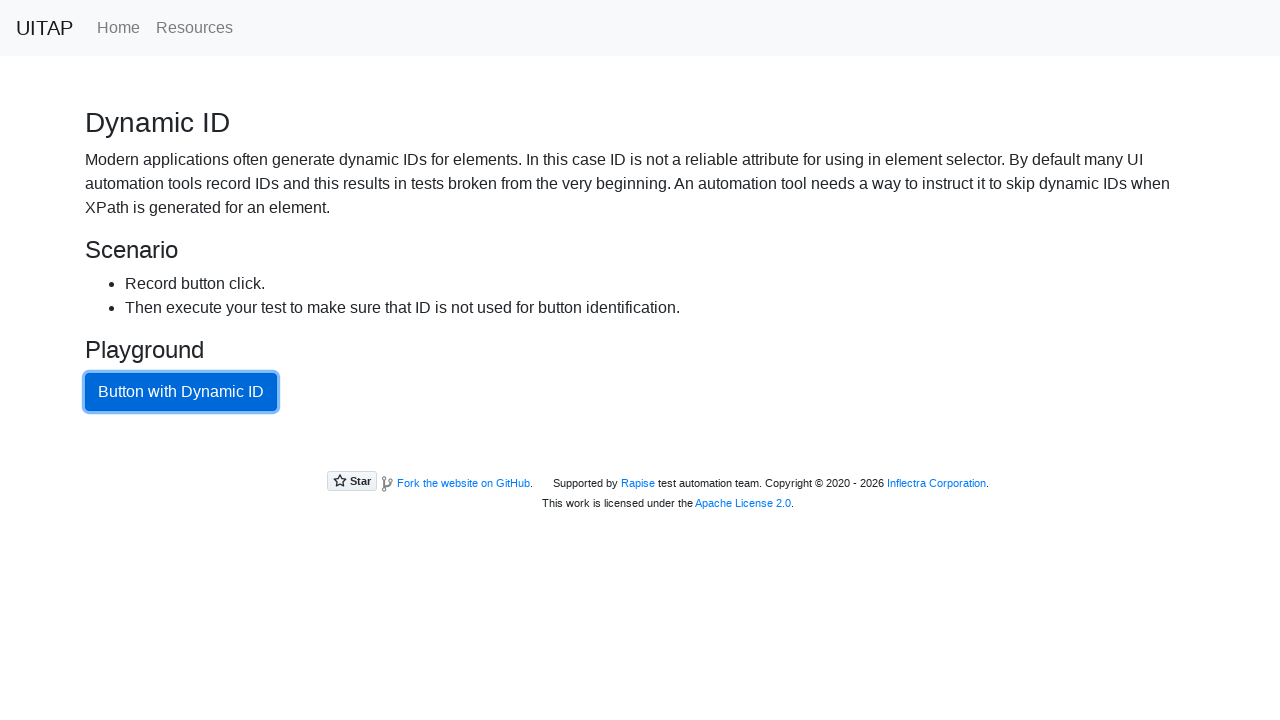

Clicked button with dynamic ID (attempt 2) at (181, 392) on button.btn
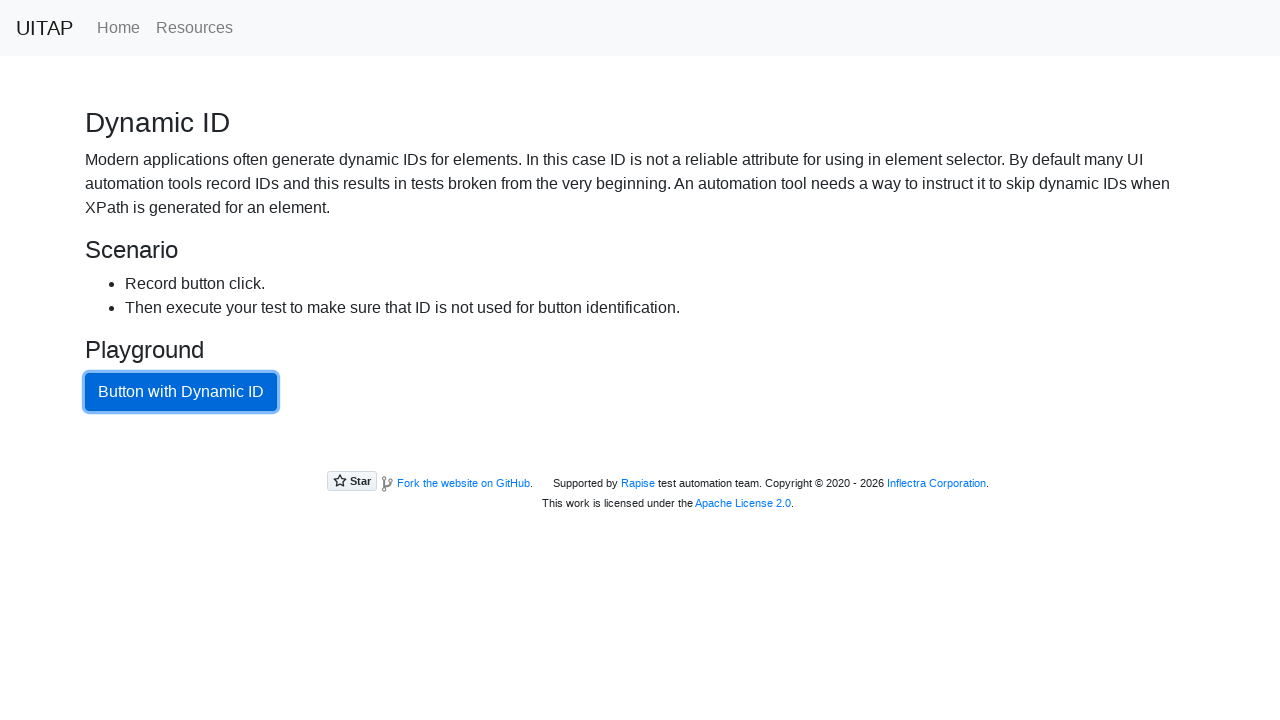

Waited 1 second before next action
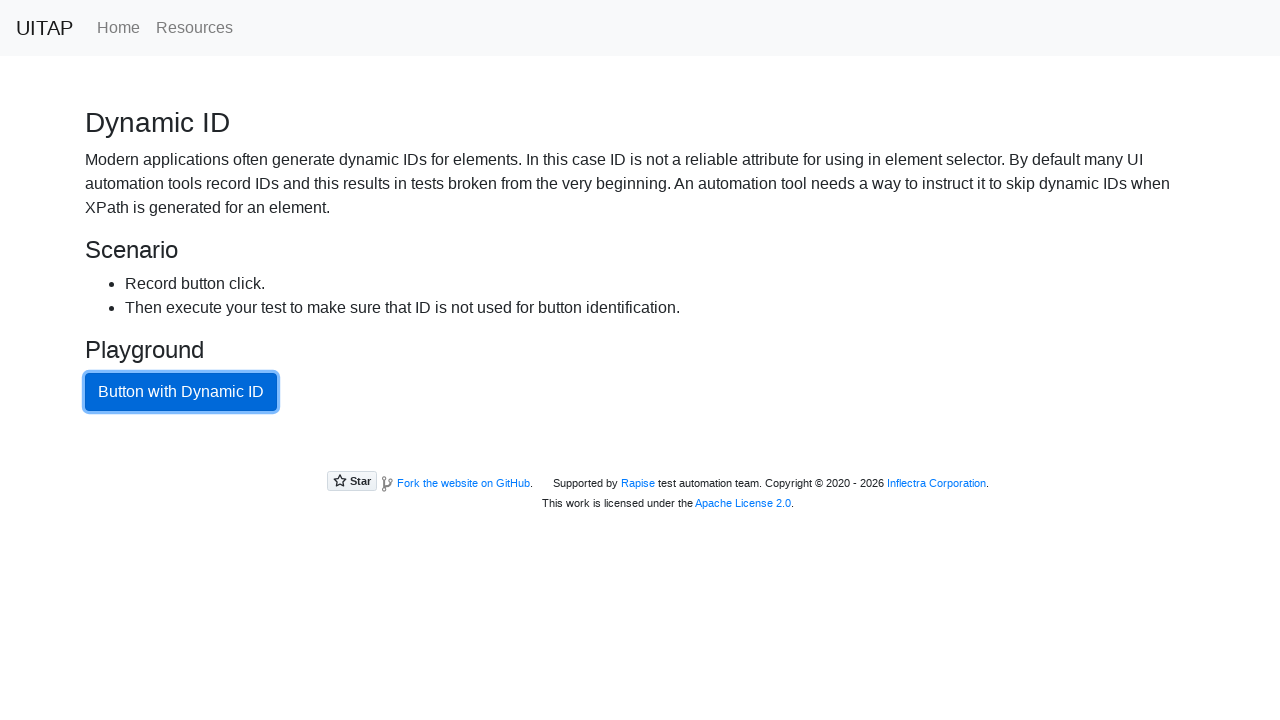

Clicked button with dynamic ID (attempt 3) at (181, 392) on button.btn
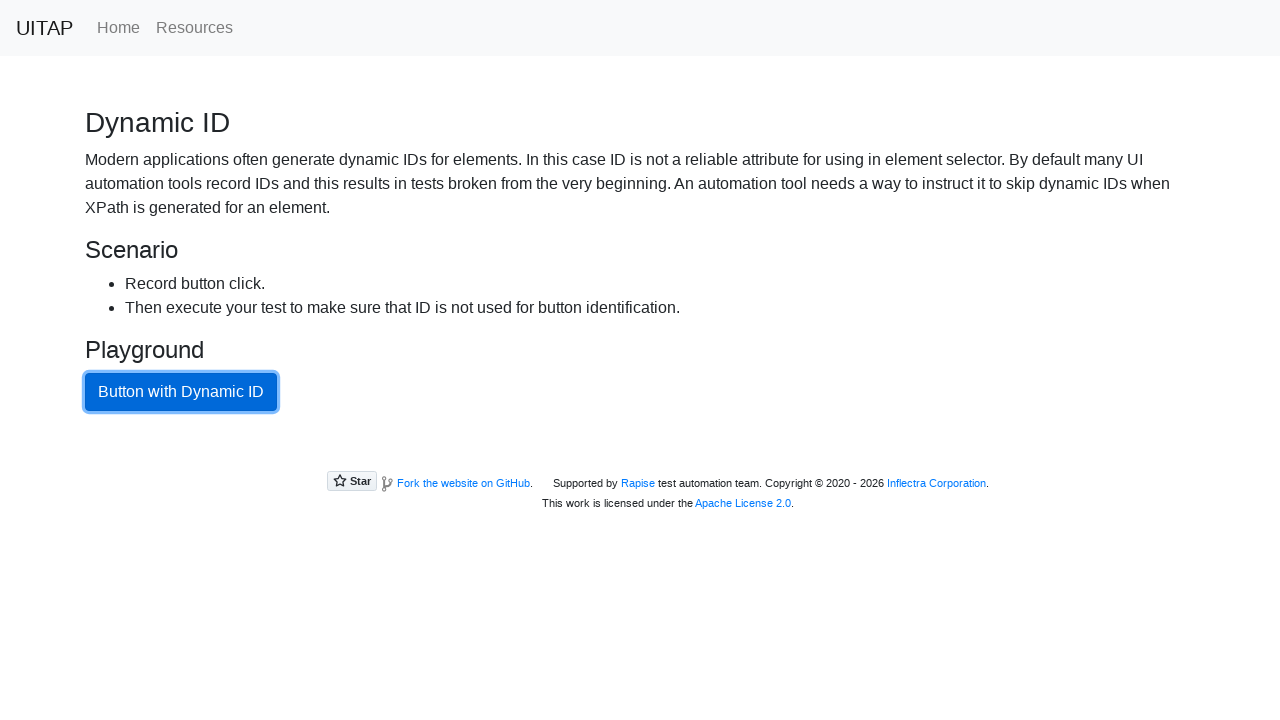

Waited 1 second before next action
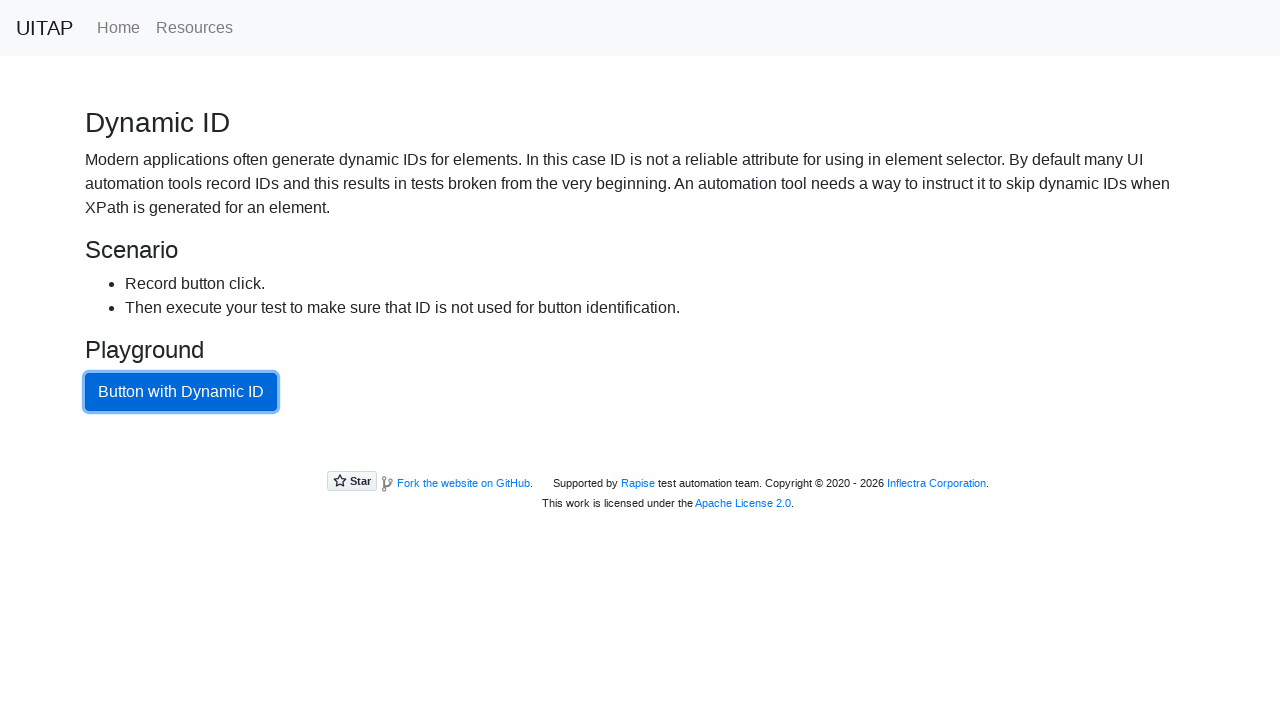

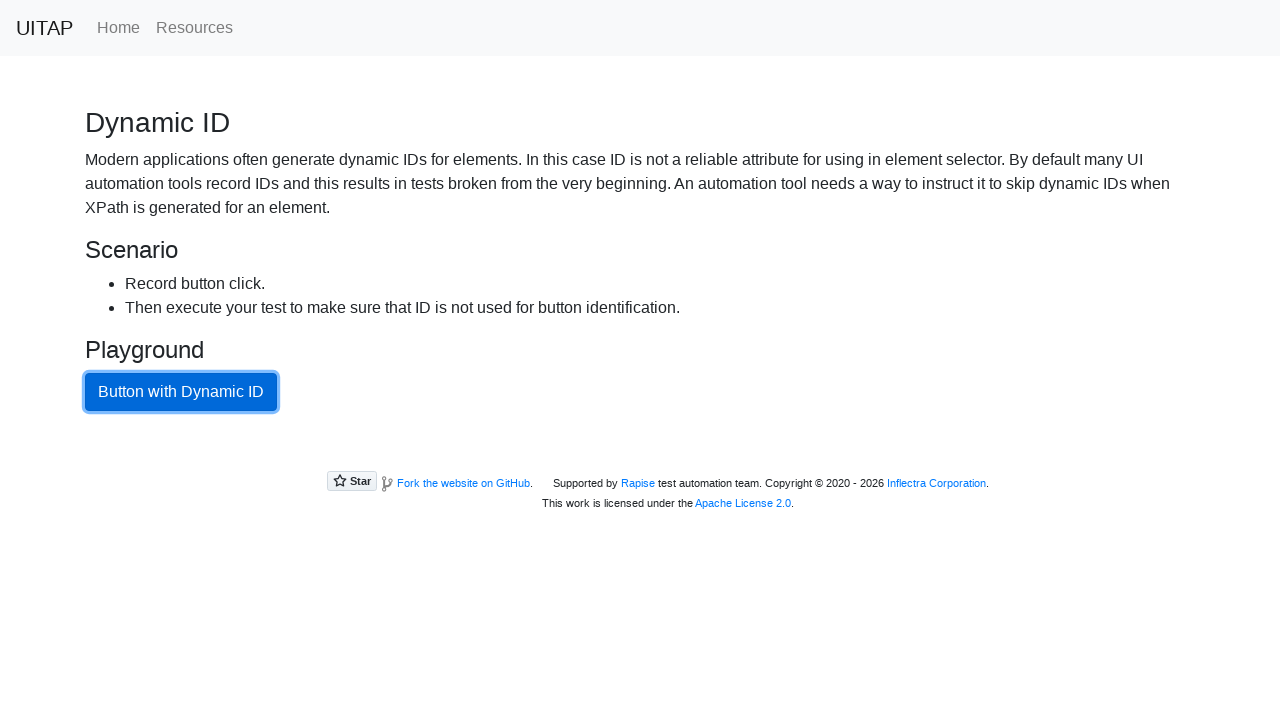